Navigates to the React repository page with mobile viewport (iPhone X dimensions)

Starting URL: https://contributor.info/facebook/react

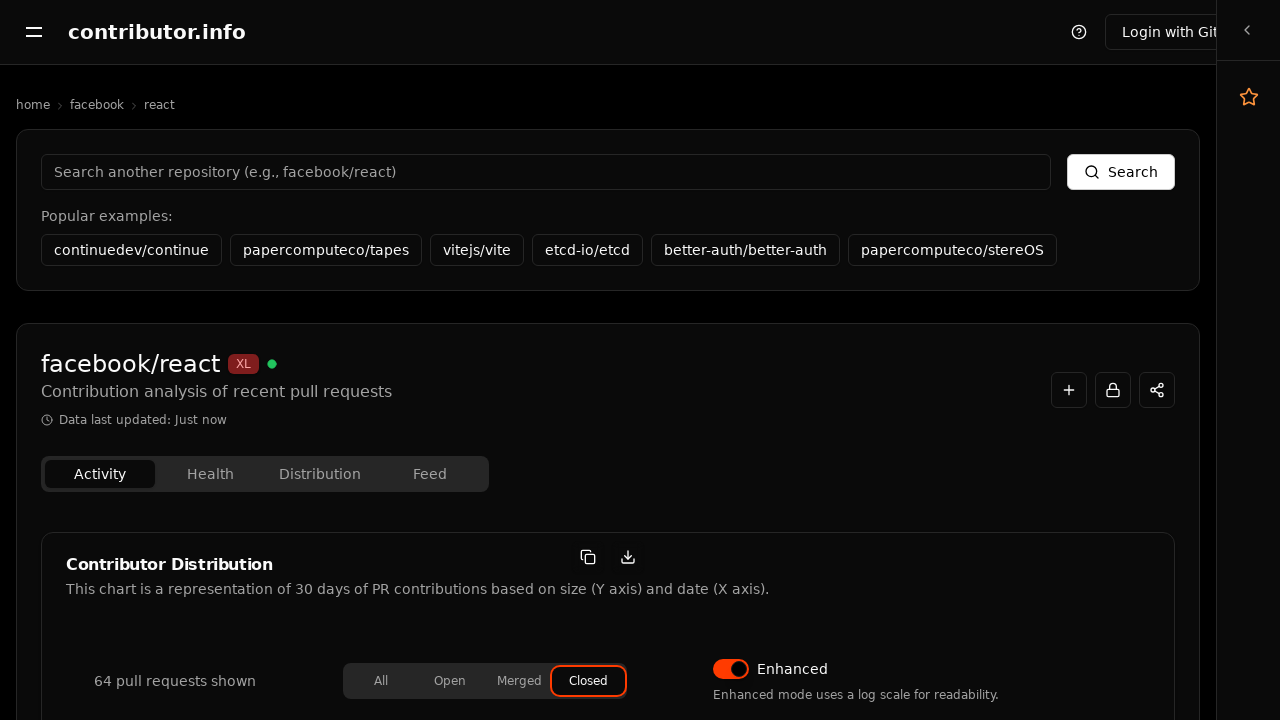

Set viewport to iPhone X dimensions (375x812)
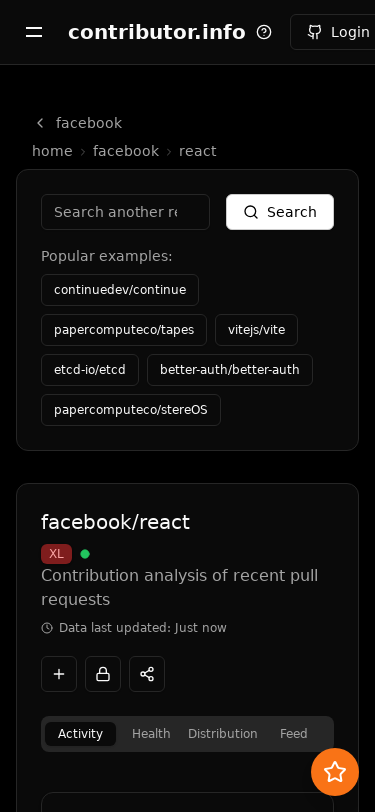

React repository page fully loaded on mobile viewport
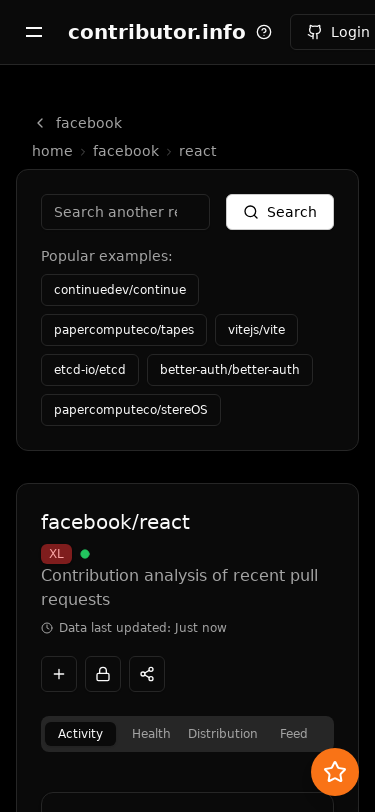

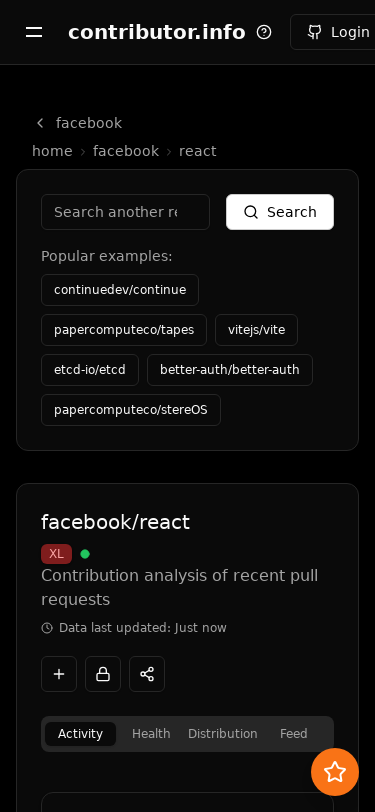